Navigates to OrangeHRM website and clicks on the Solutions link in the navigation menu

Starting URL: https://www.orangehrm.com/

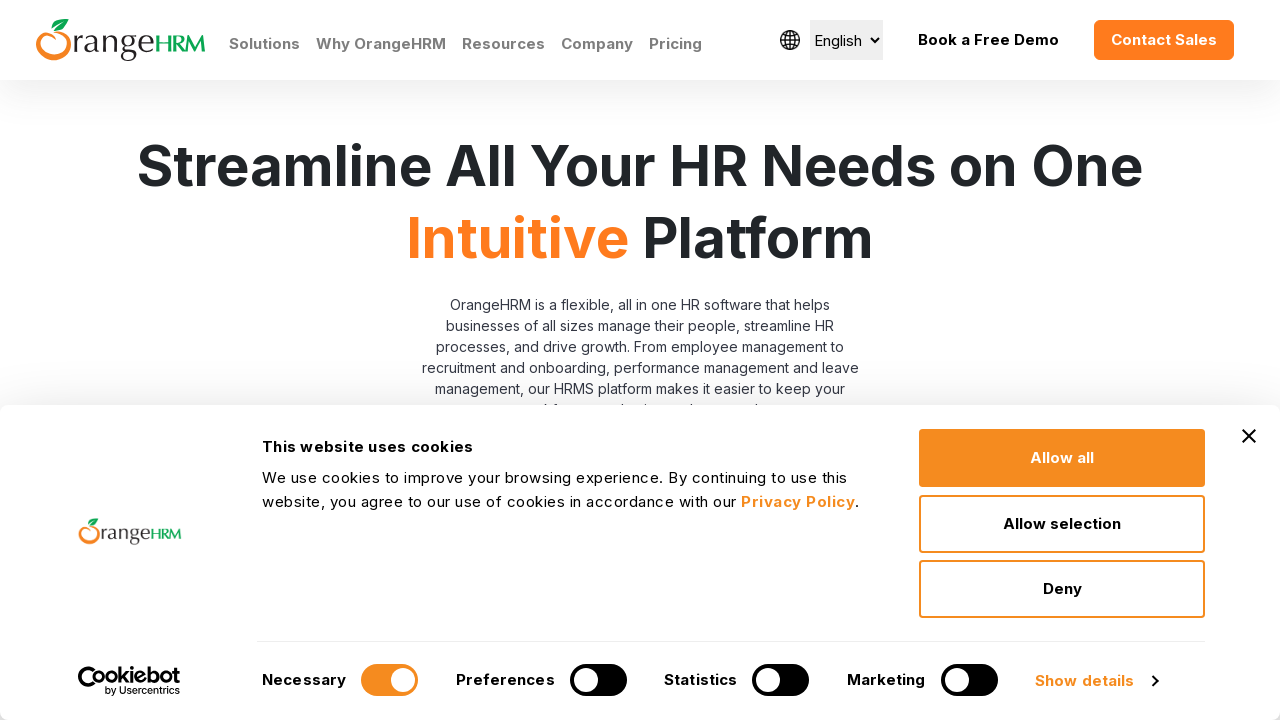

Navigated to OrangeHRM website
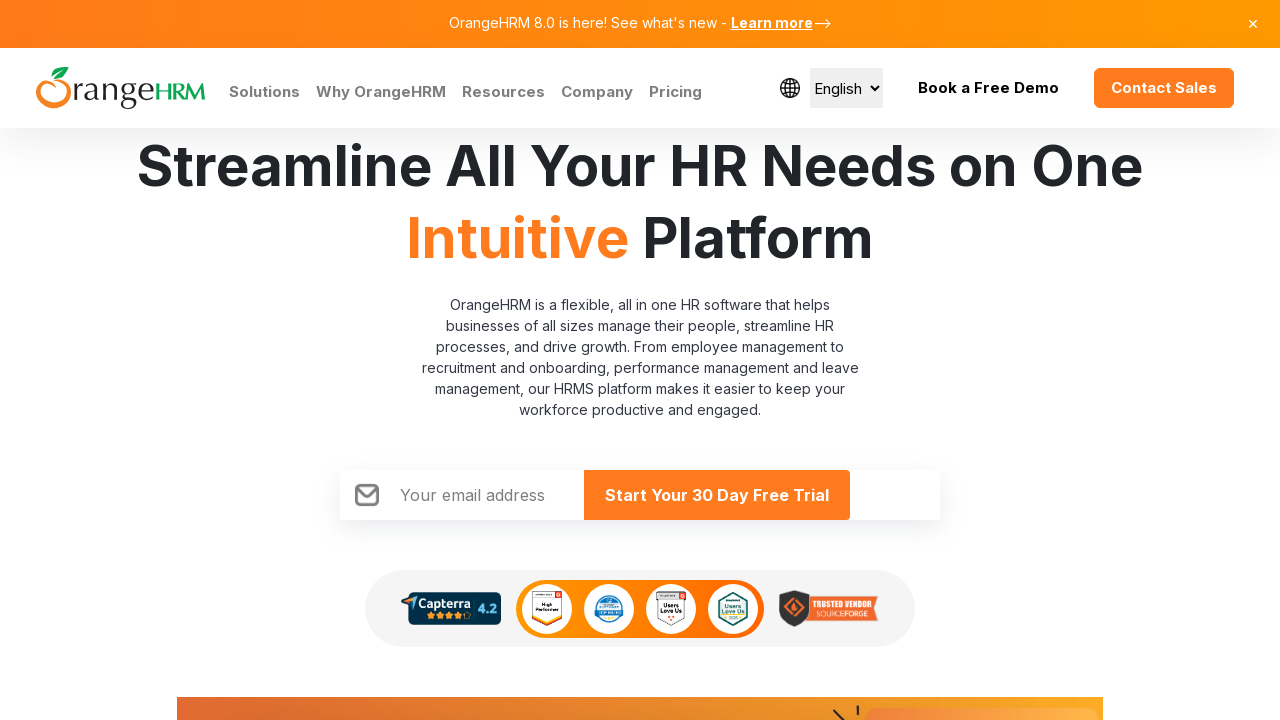

Clicked on Solutions link in navigation menu at (264, 92) on a:has-text('Solutions')
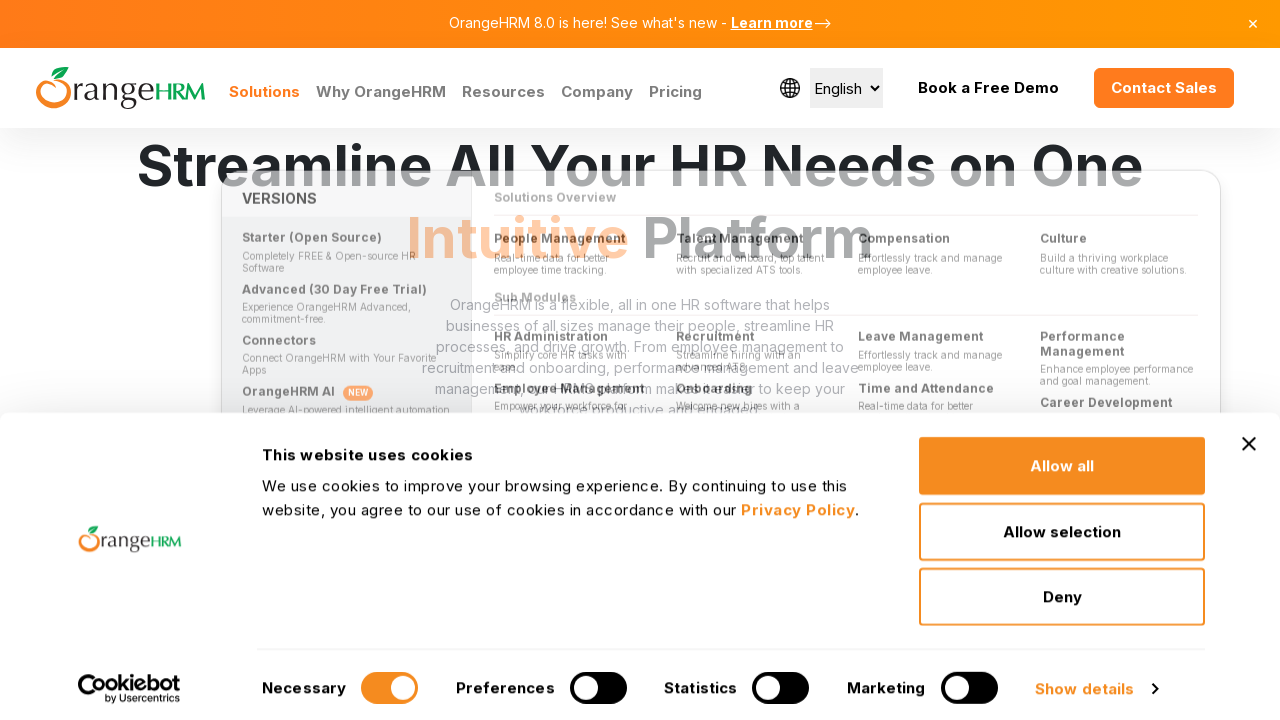

Navigation completed and page loaded
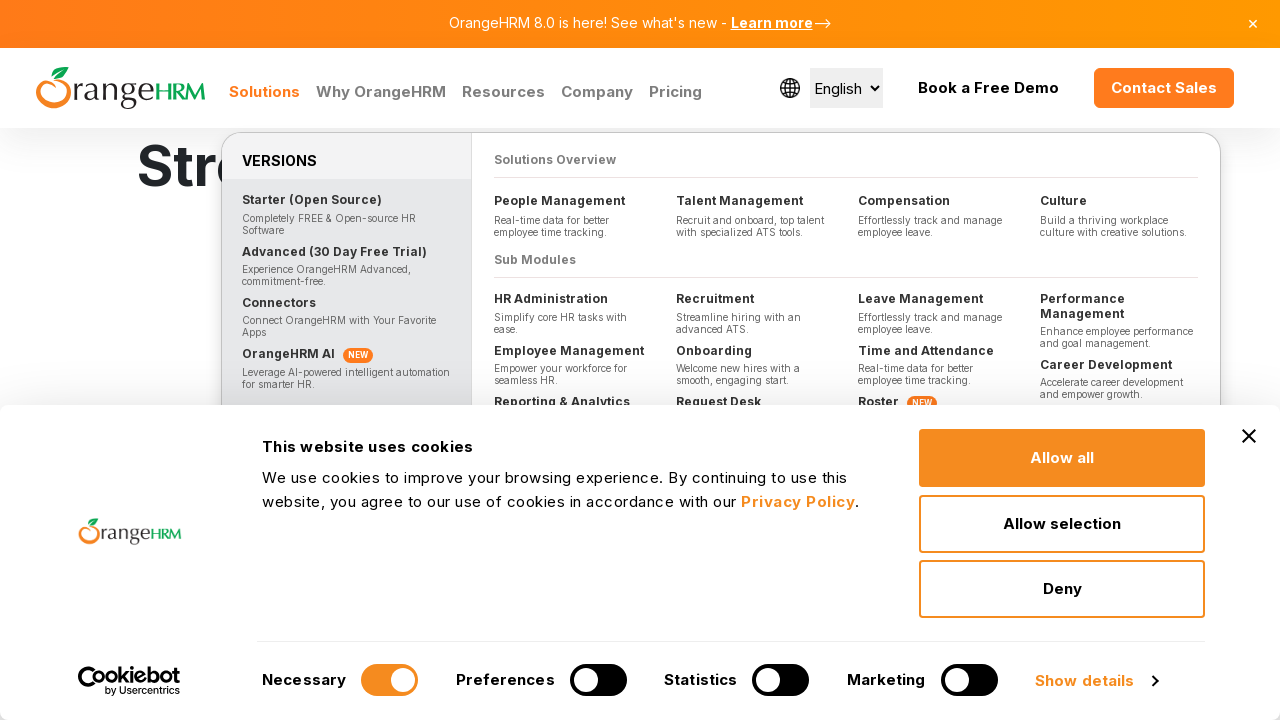

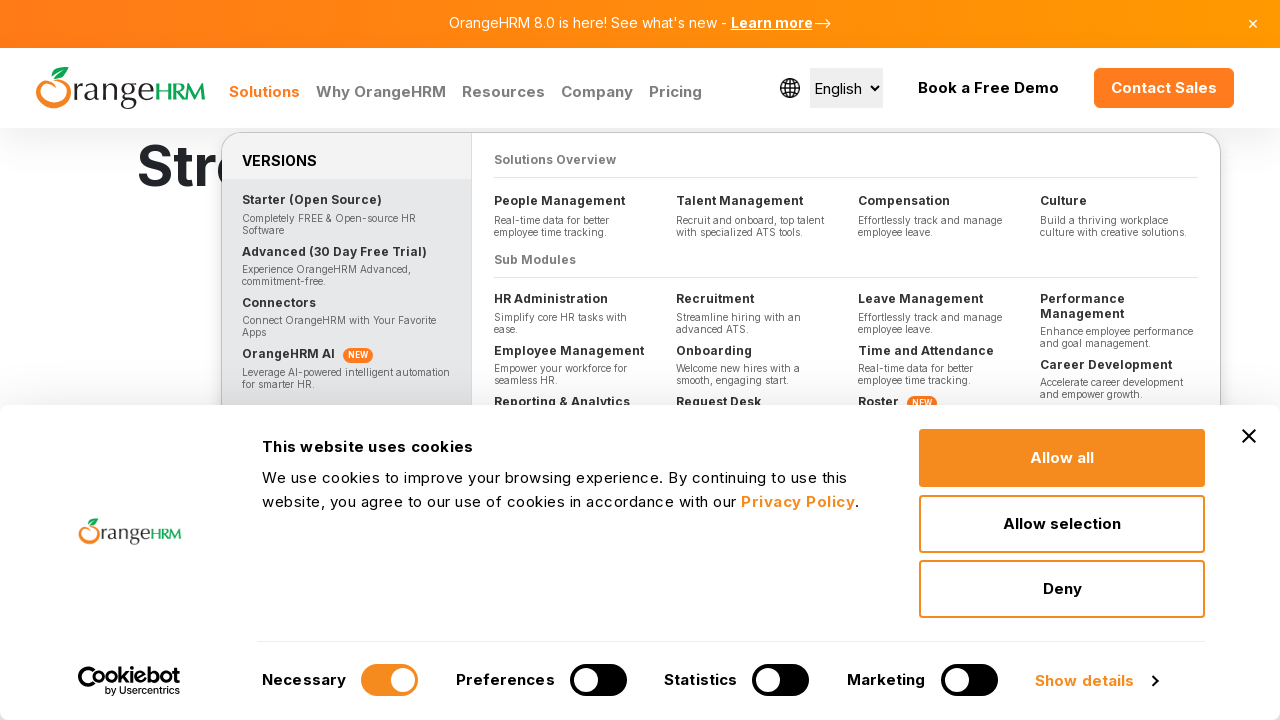